Navigates to Mars news page and waits for news content to load, verifying the page displays news articles

Starting URL: https://data-class-mars.s3.amazonaws.com/Mars/index.html

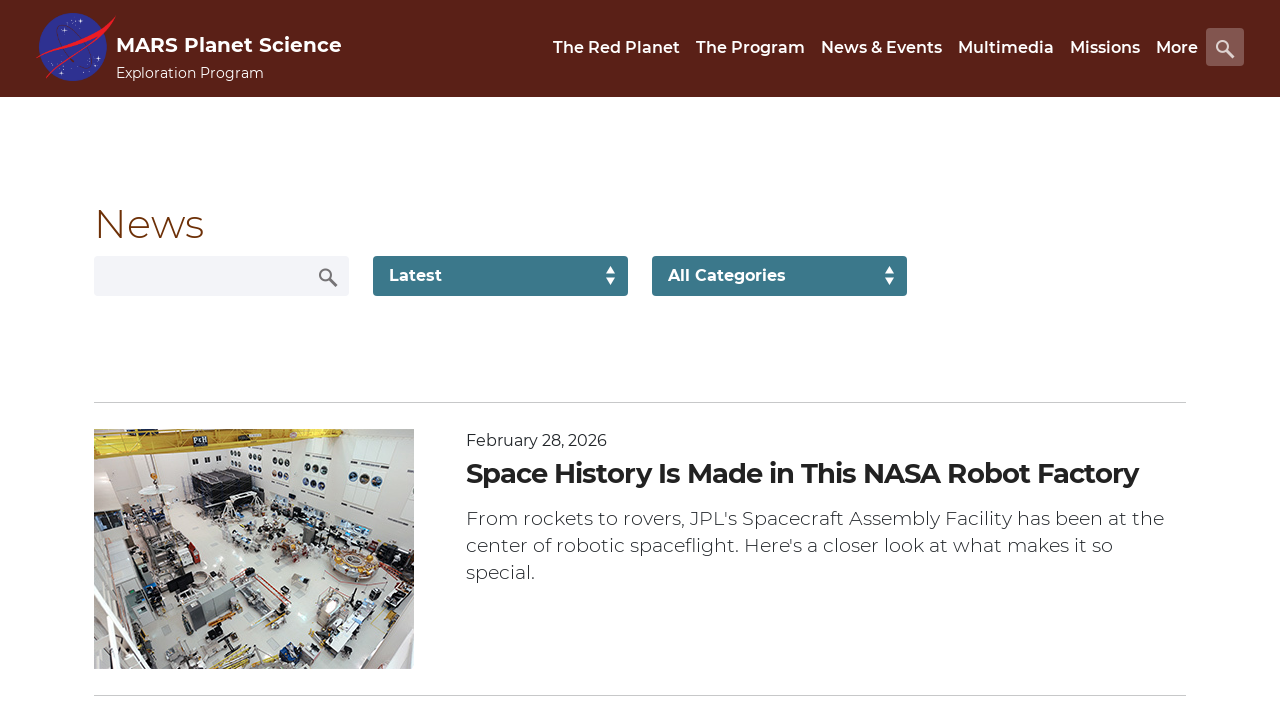

Navigated to Mars news page
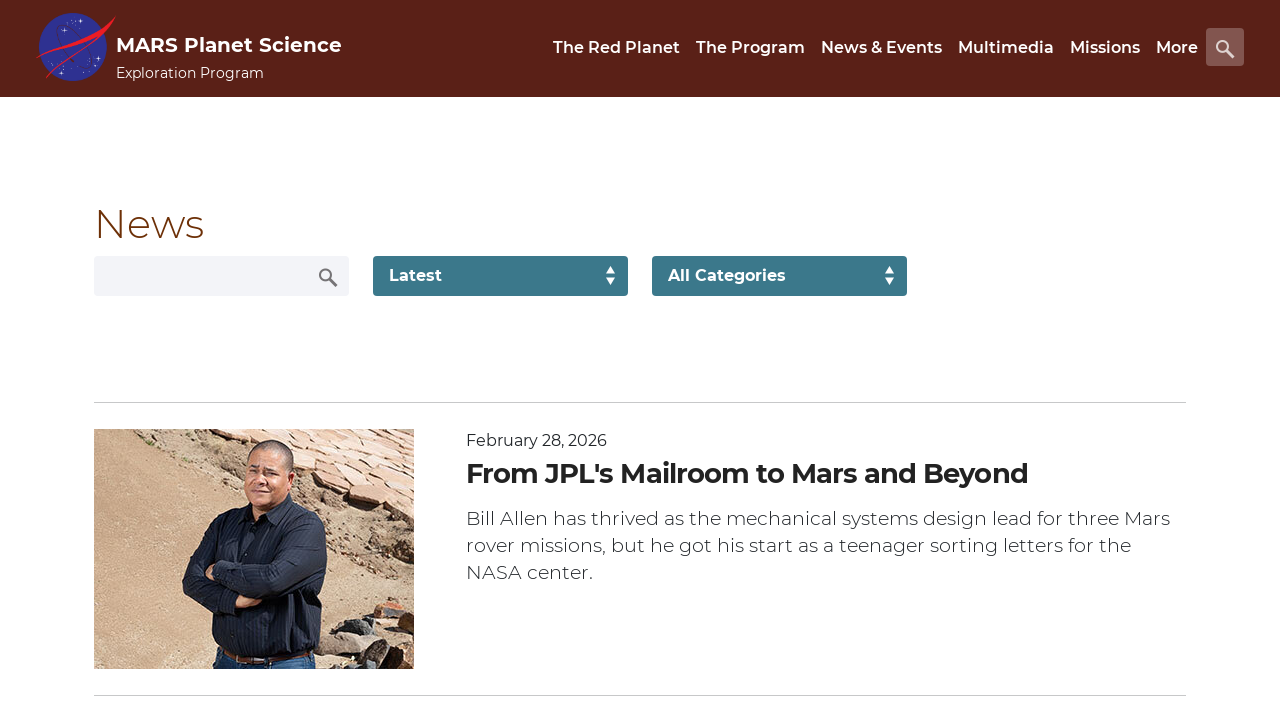

News content container loaded
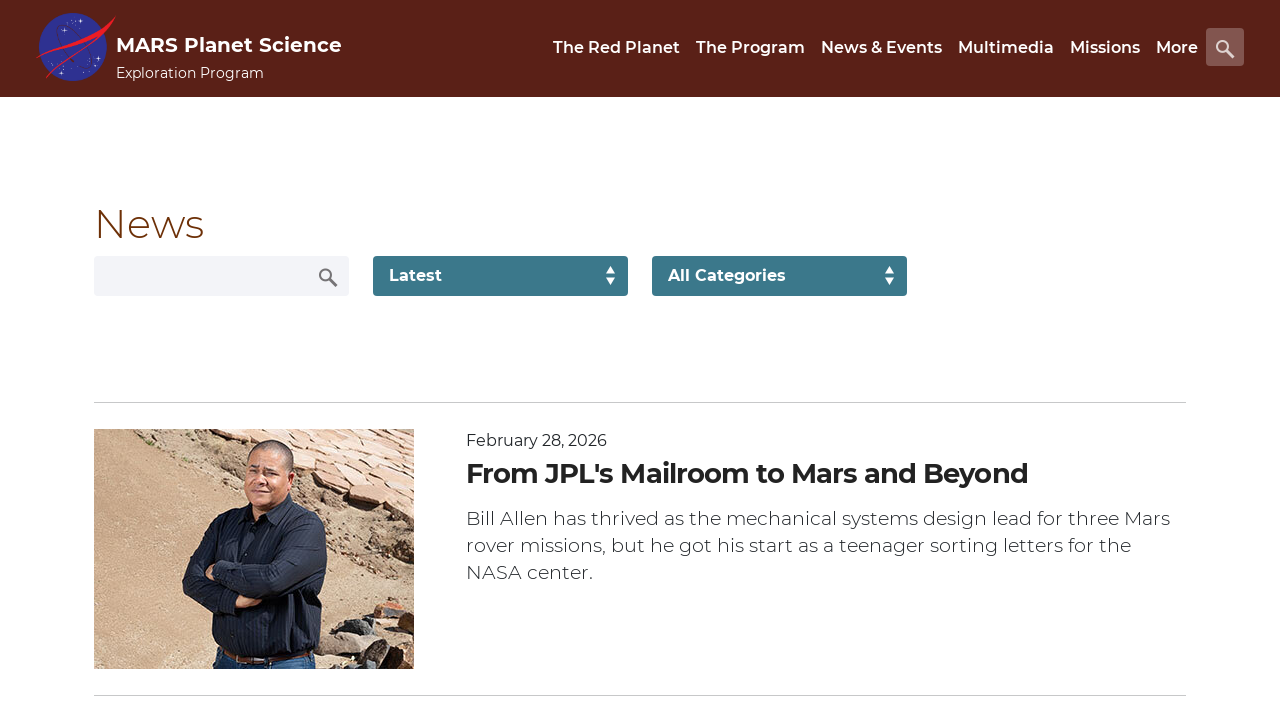

News article titles verified to be present
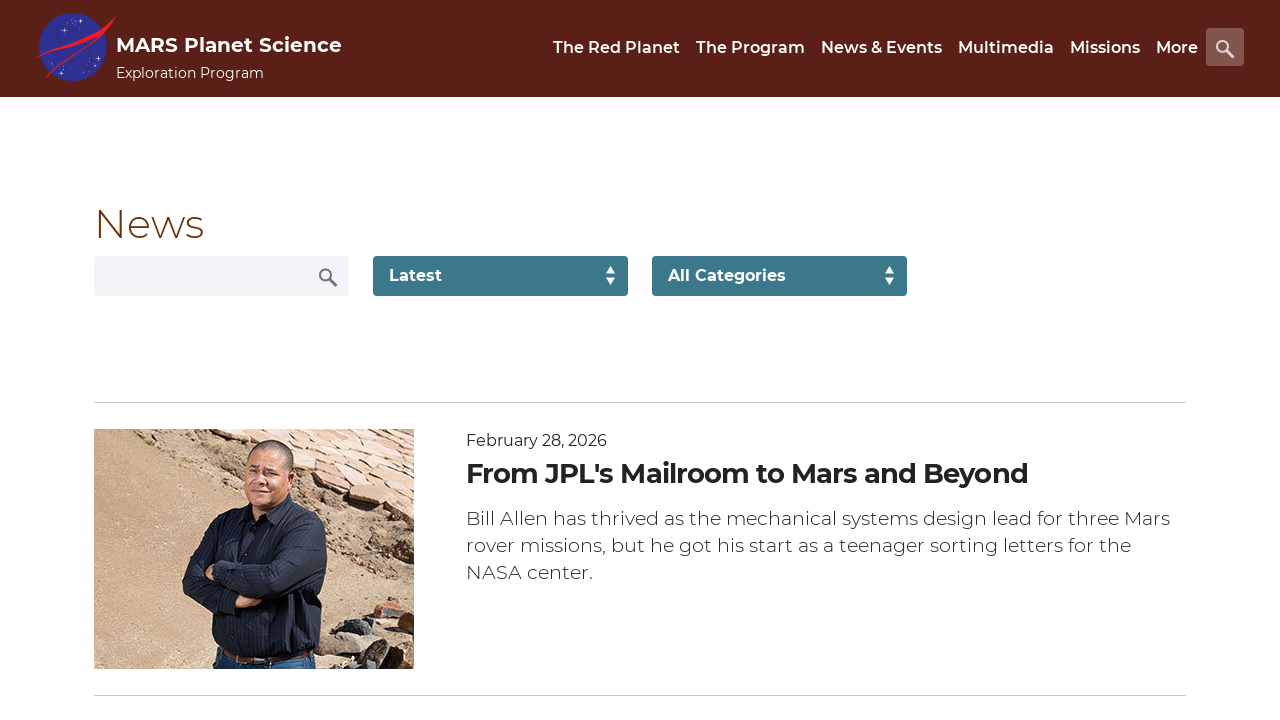

News article summaries verified to be present
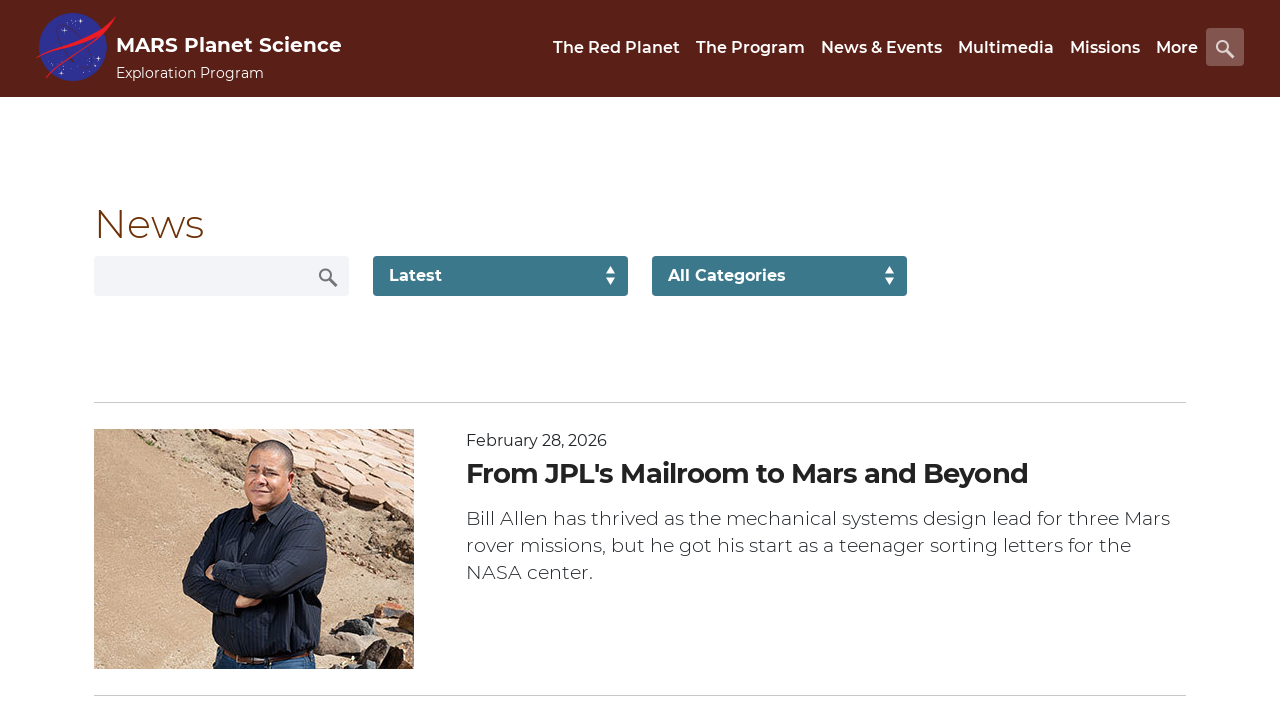

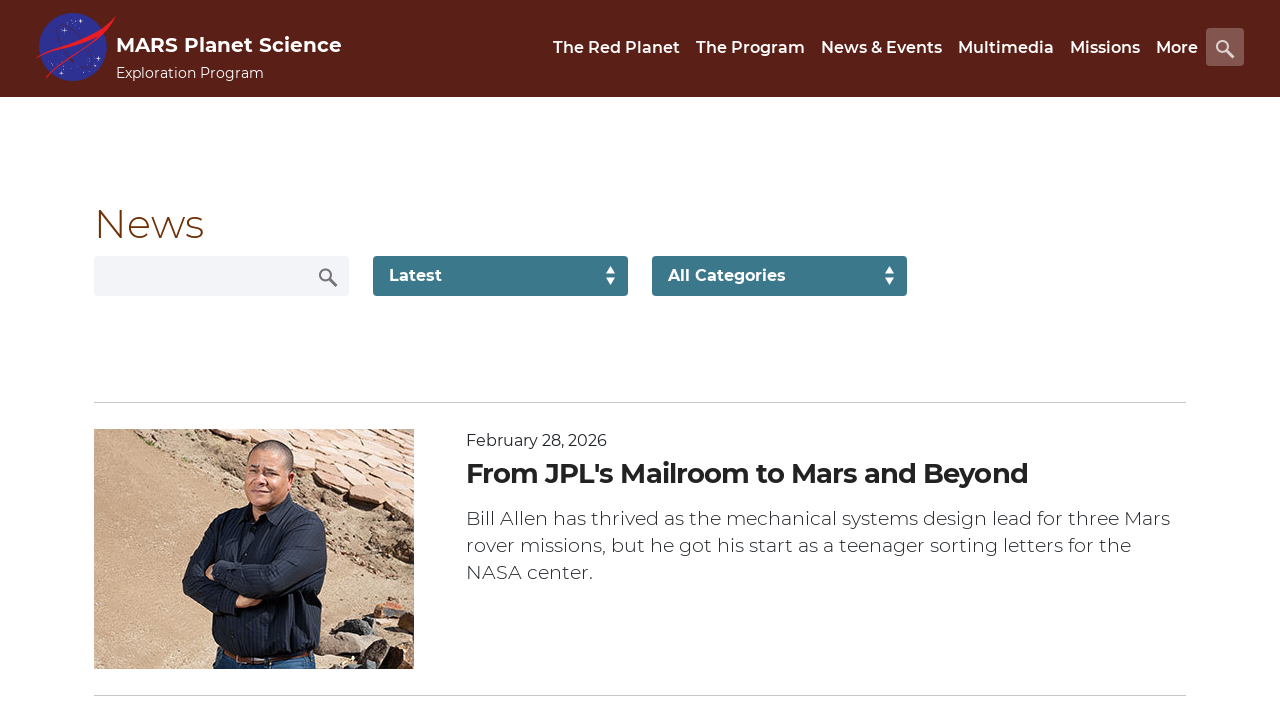